Tests JavaScript prompt alert by clicking a button, entering text in the prompt, and accepting it

Starting URL: https://the-internet.herokuapp.com/javascript_alerts

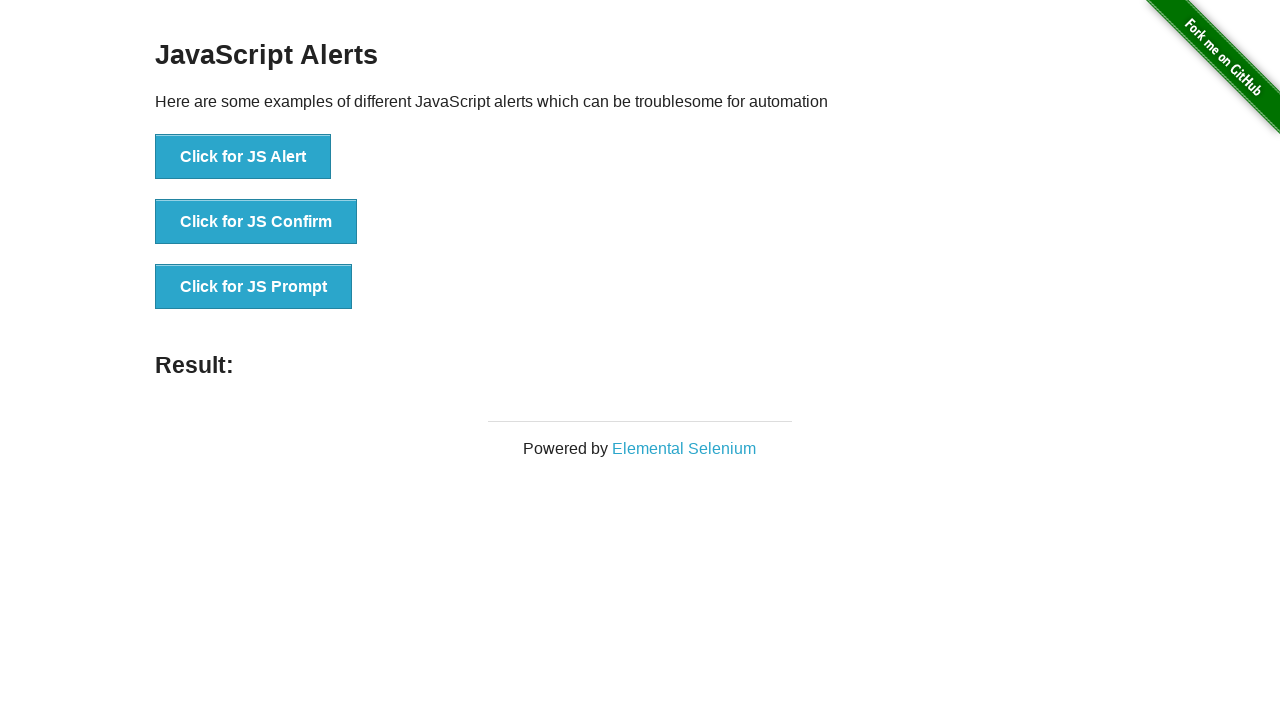

Registered dialog handler to accept prompt with 'yes!' text
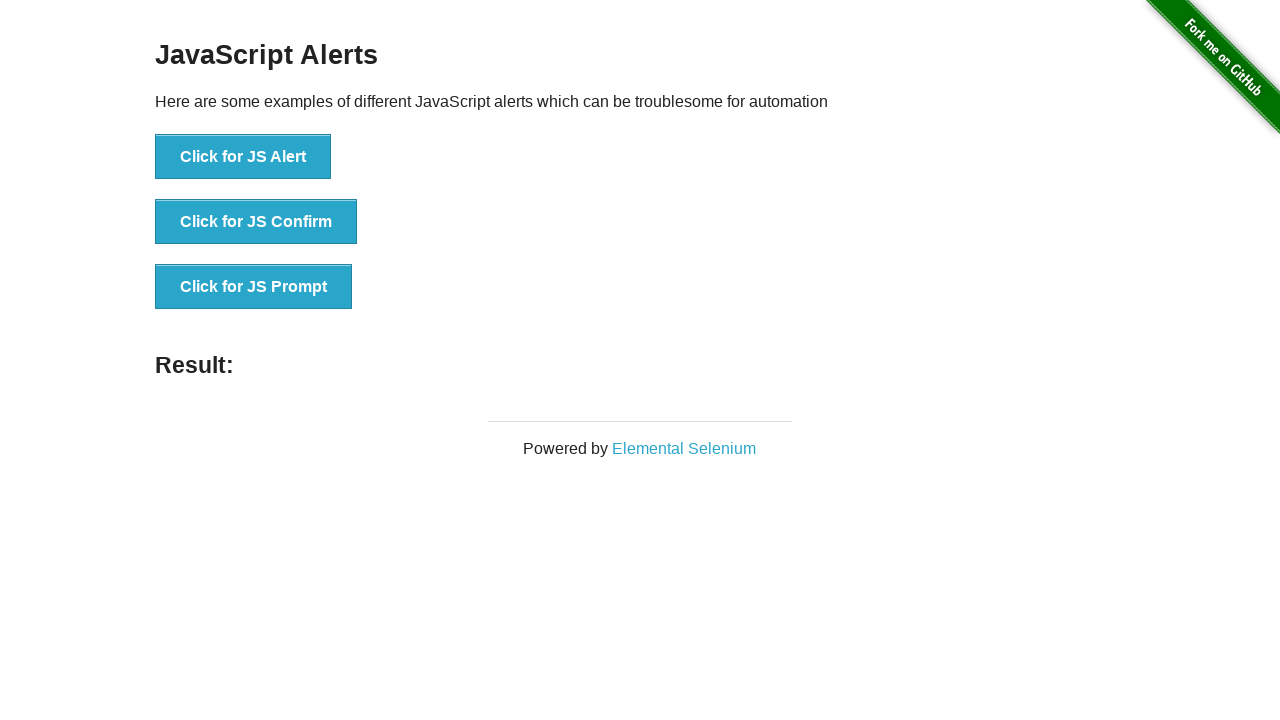

Clicked button to trigger JavaScript prompt alert at (254, 287) on //*[@id="content"]/div/ul/li[3]/button
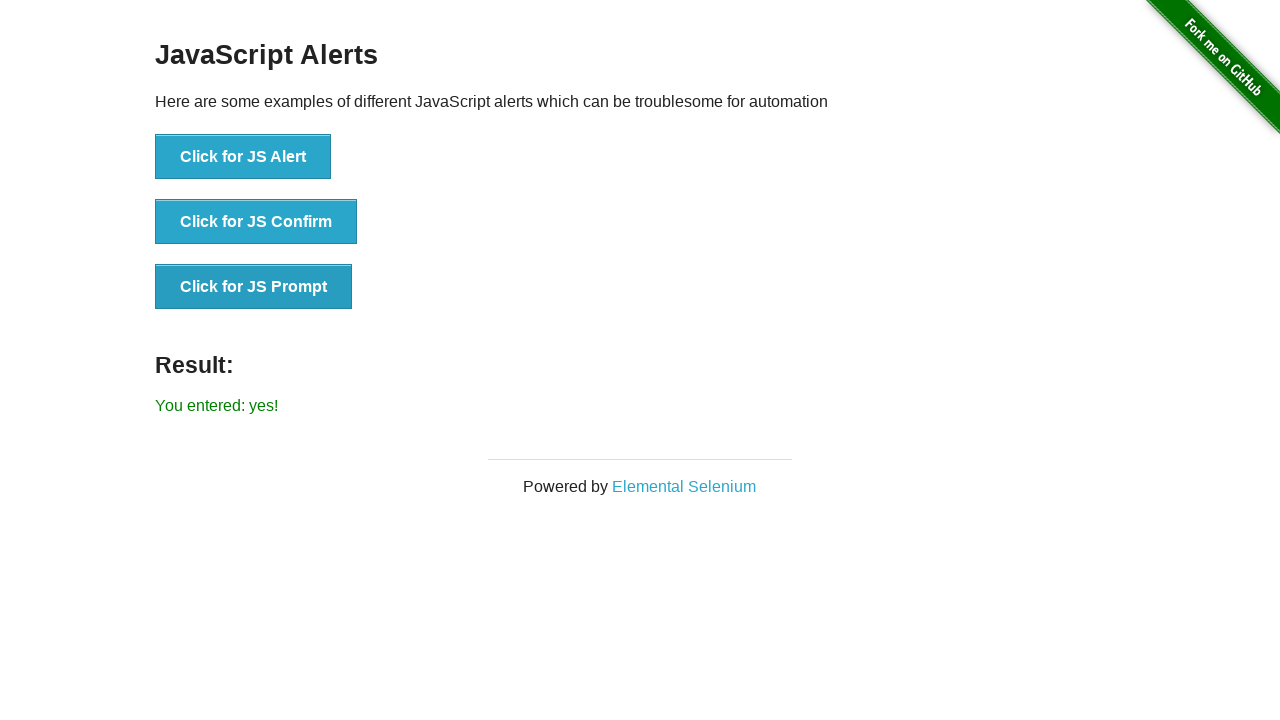

Prompt result text 'You entered: yes!' appeared on page
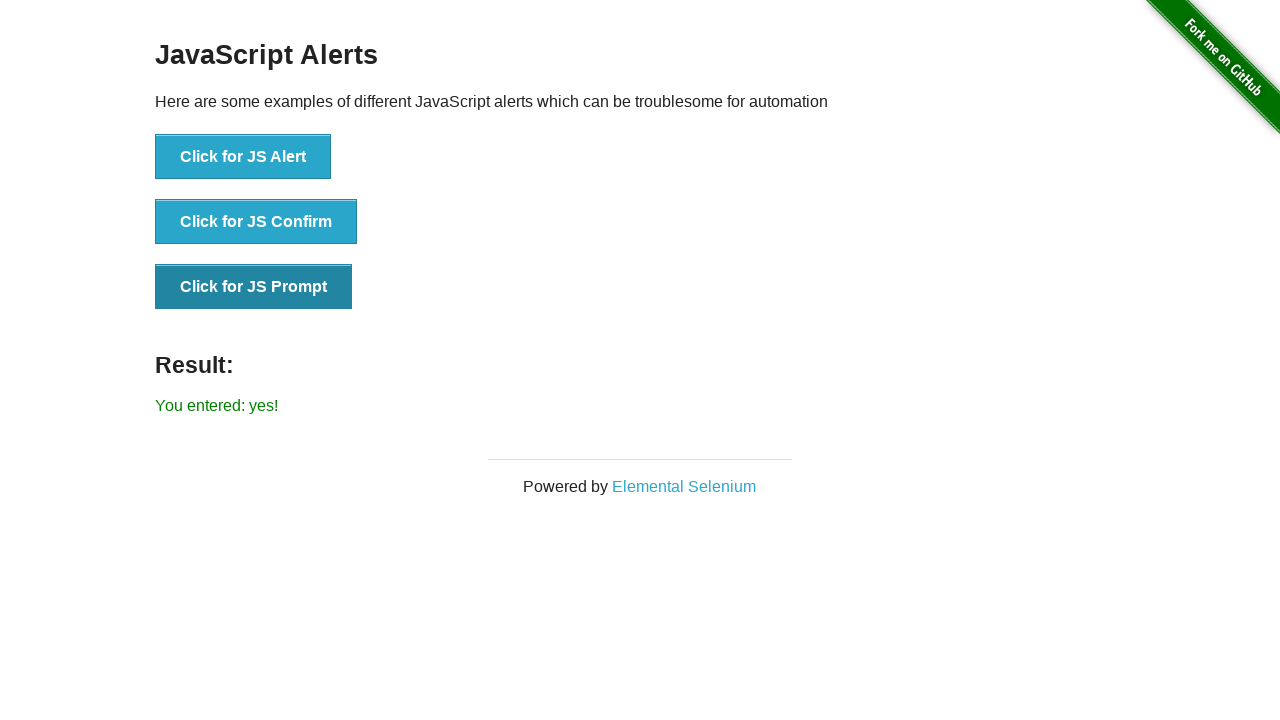

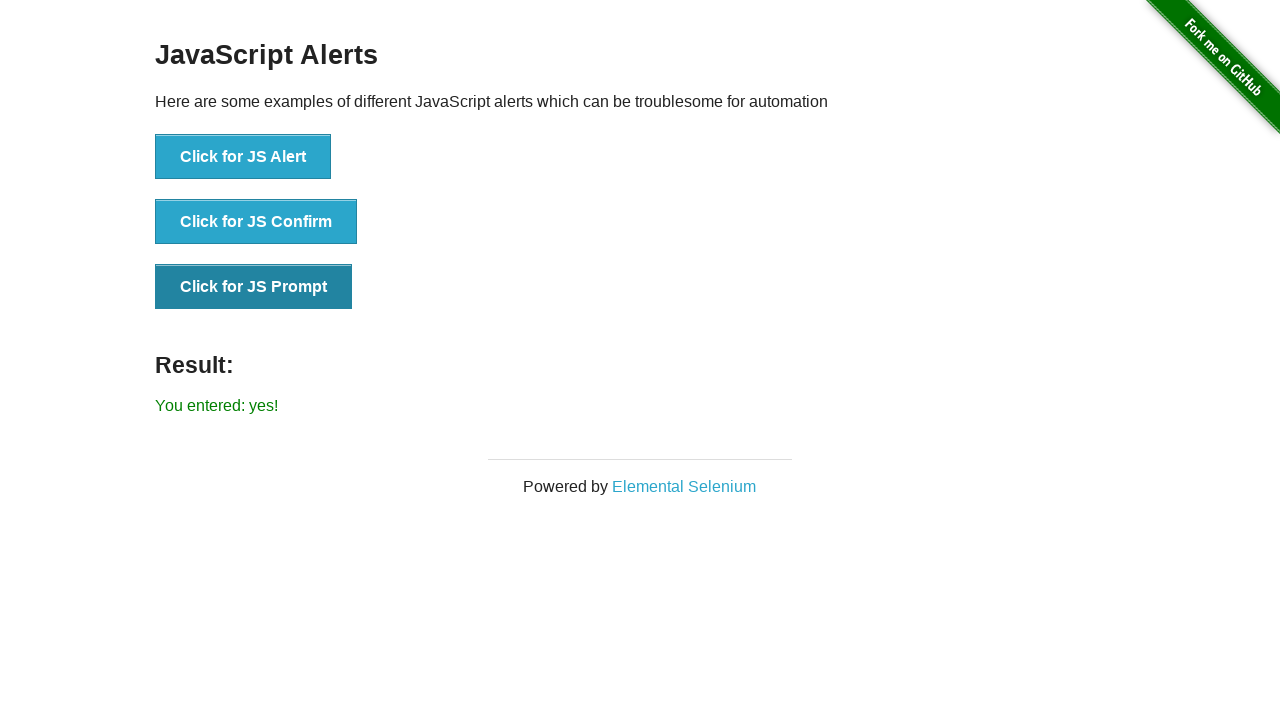